Tests dynamic loading page with insufficient wait time, expecting the element to not be visible in time

Starting URL: https://automationfc.github.io/dynamic-loading/

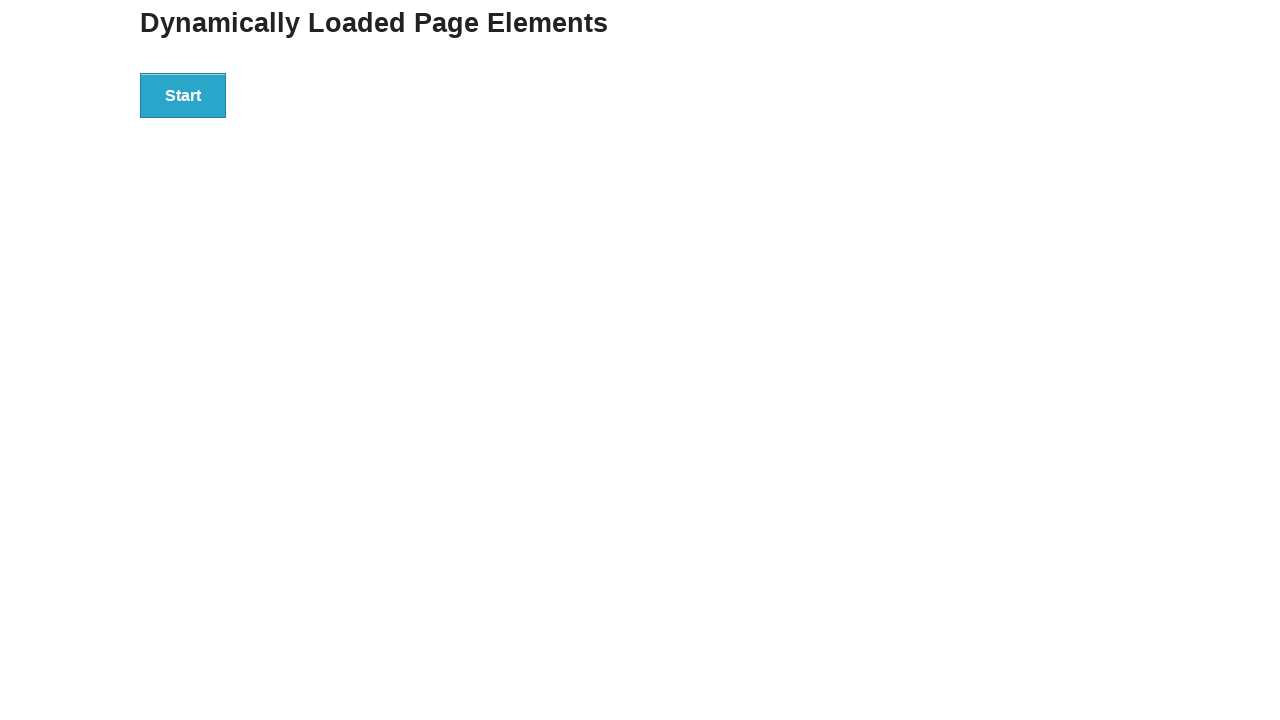

Clicked start button to trigger dynamic loading at (183, 95) on div#start>button
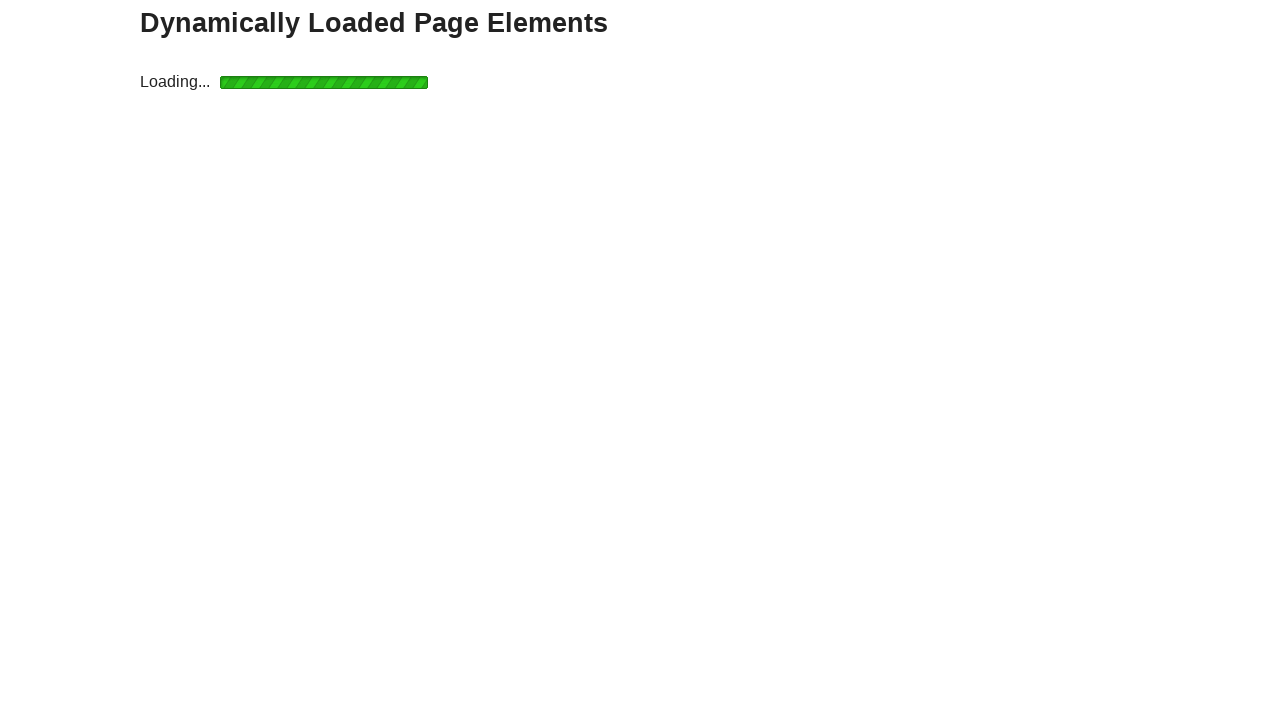

Waited for element to be hidden (3 second timeout - expecting insufficient time)
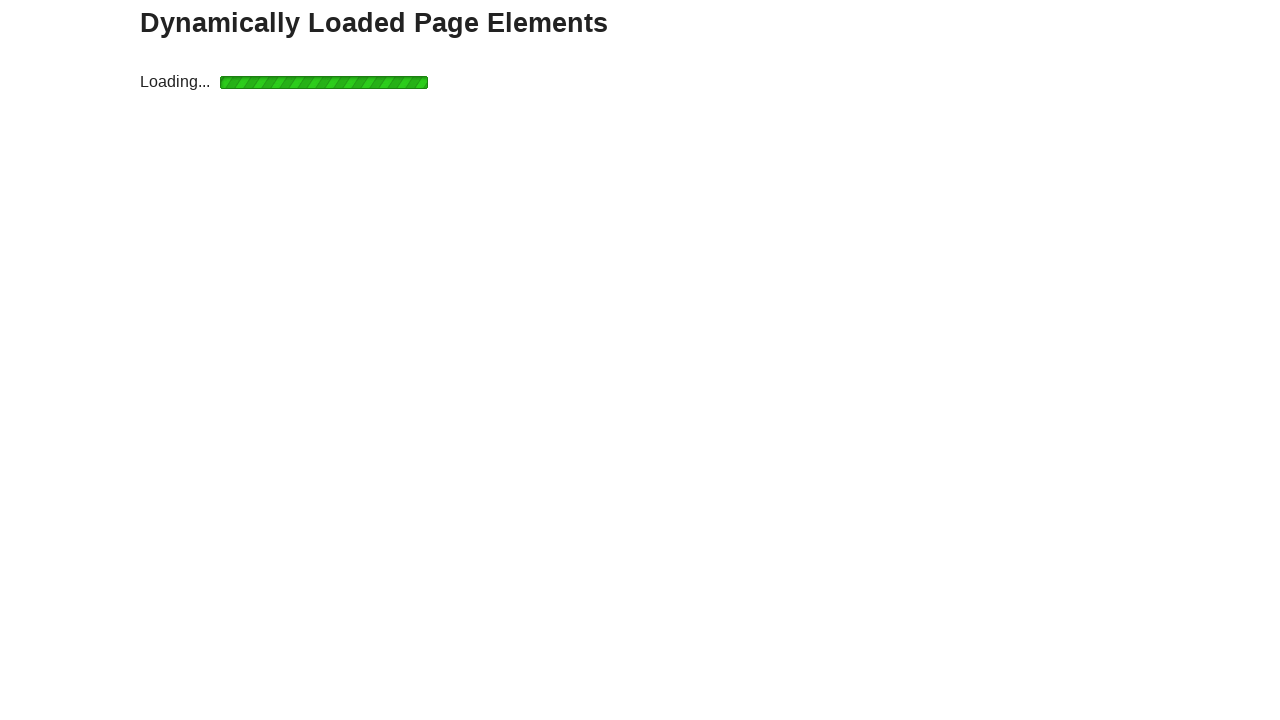

Retrieved text content from finish element
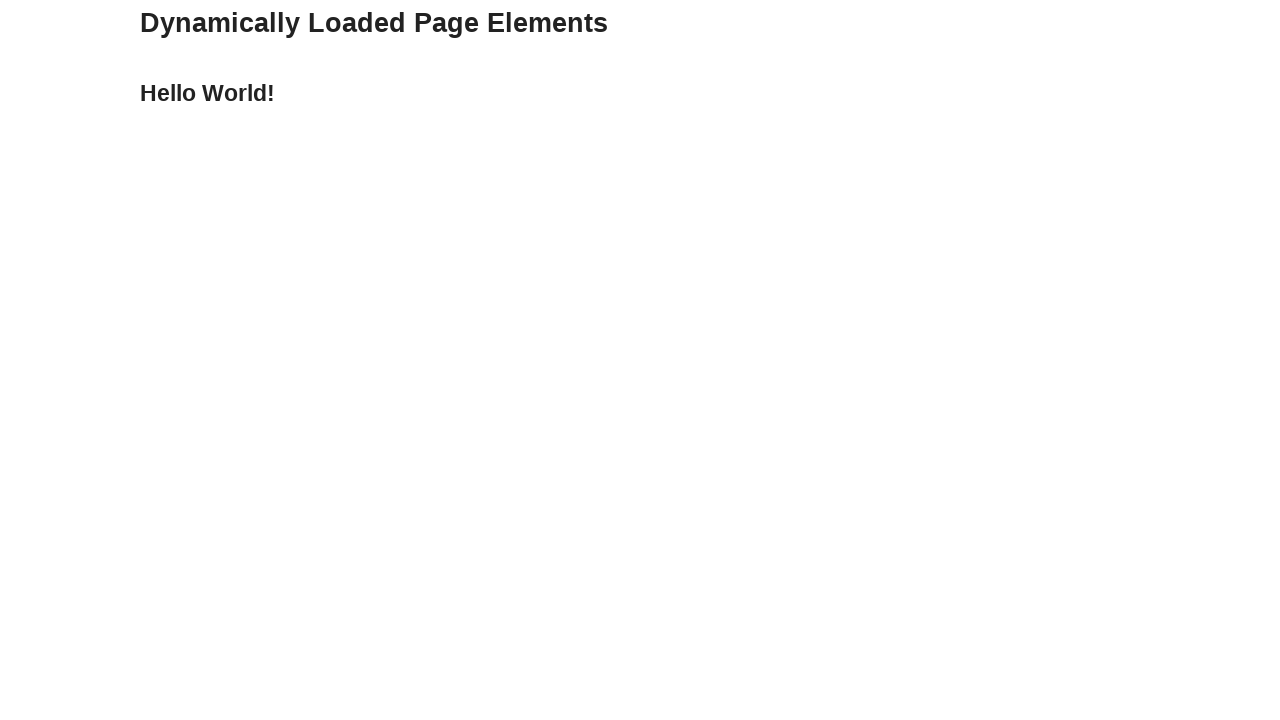

Verified that text content equals 'Hello World!'
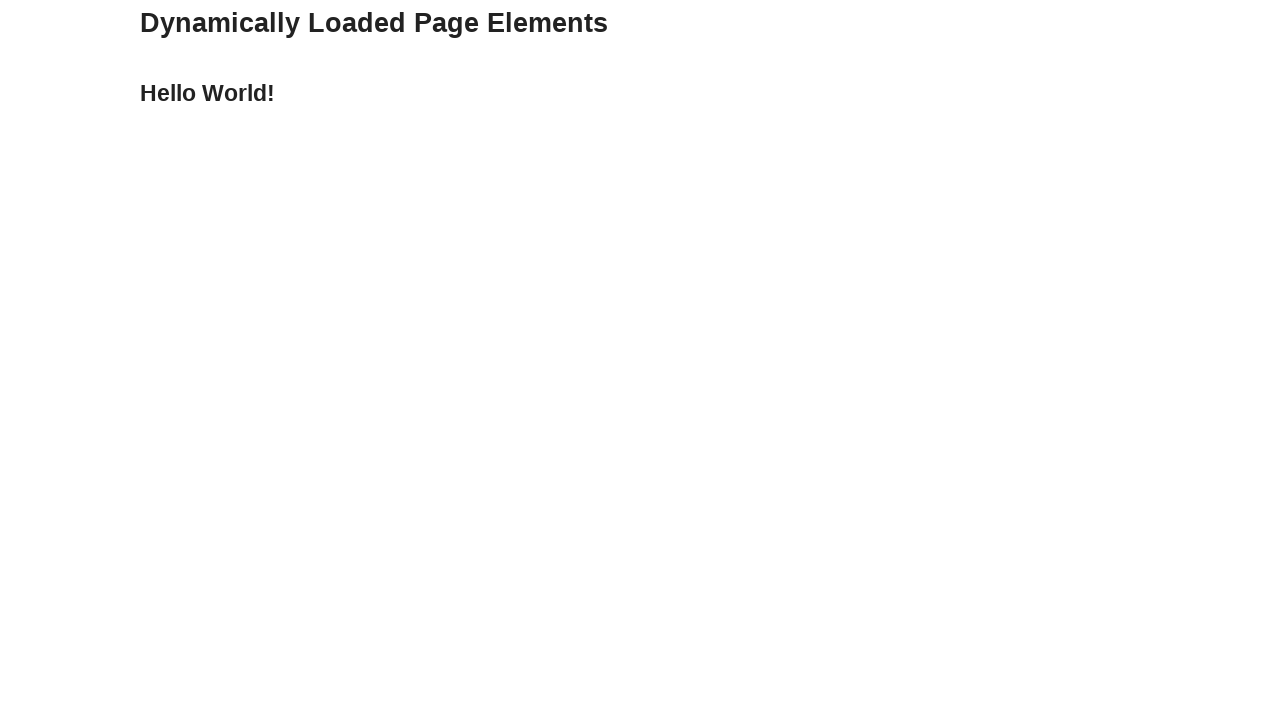

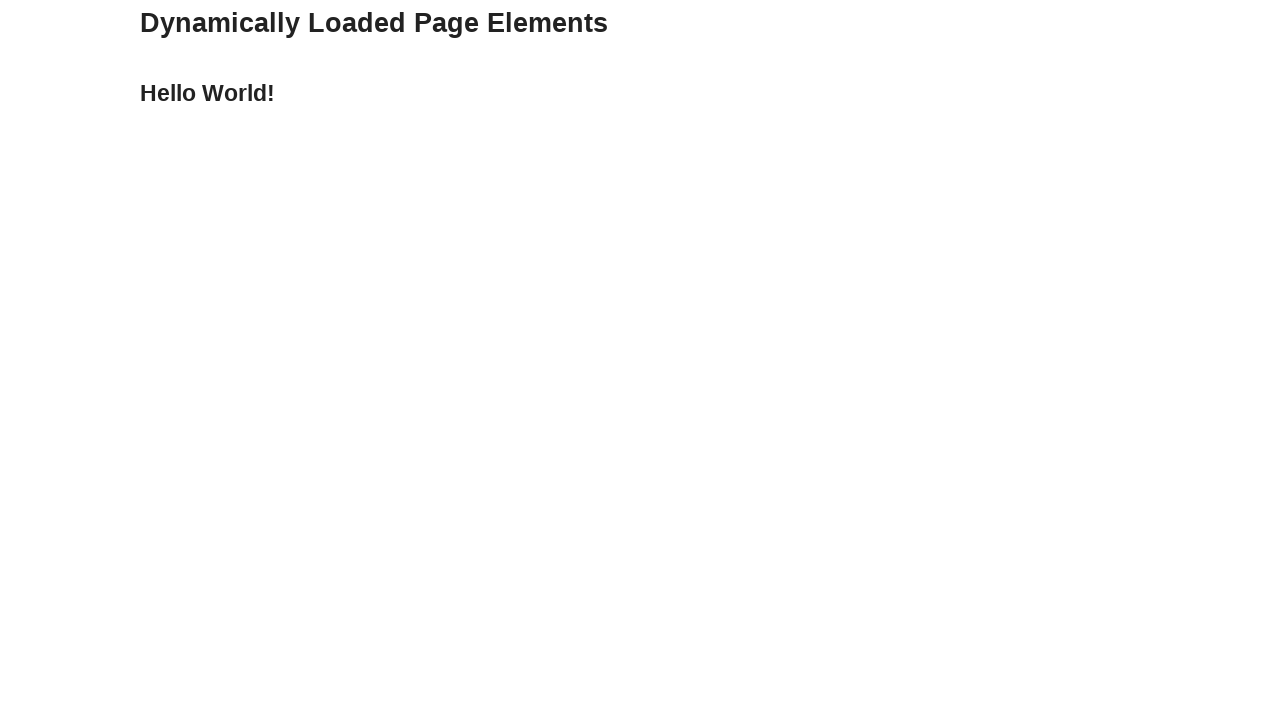